Verifies that the "About Us" menu item is displayed on the VyTrack homepage navigation menu.

Starting URL: https://vytrack.com/

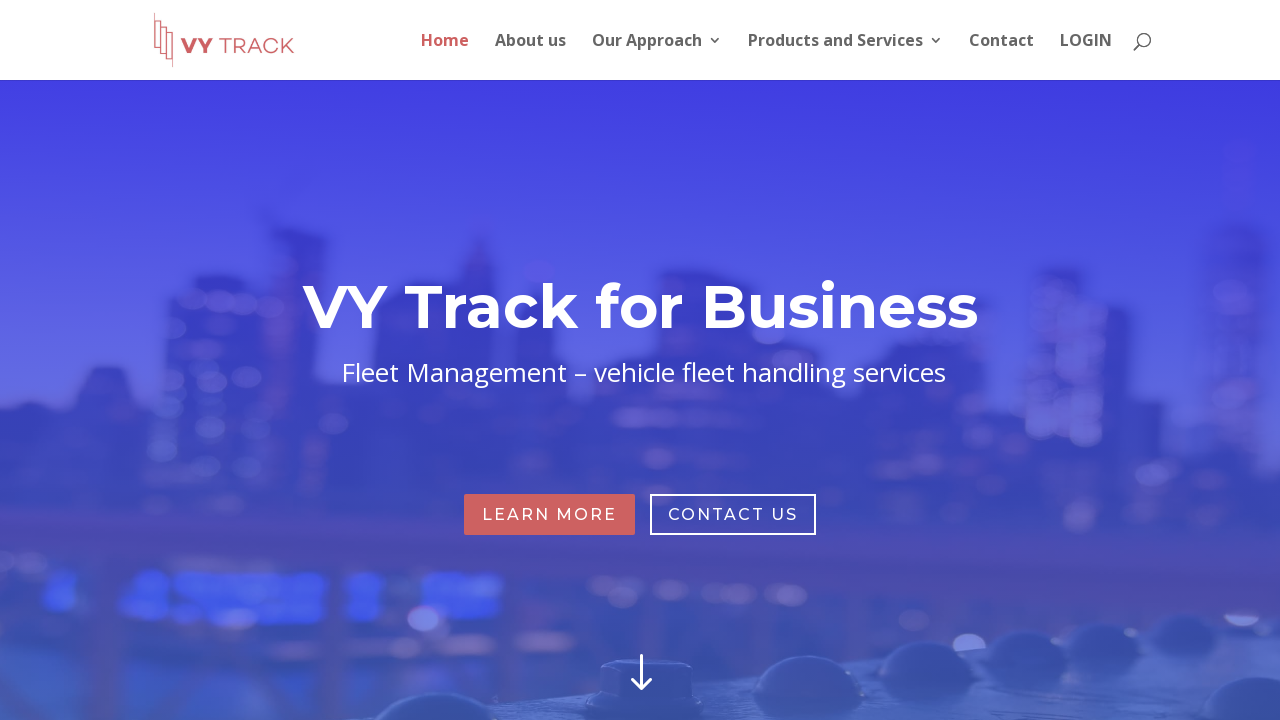

Navigated to VyTrack homepage
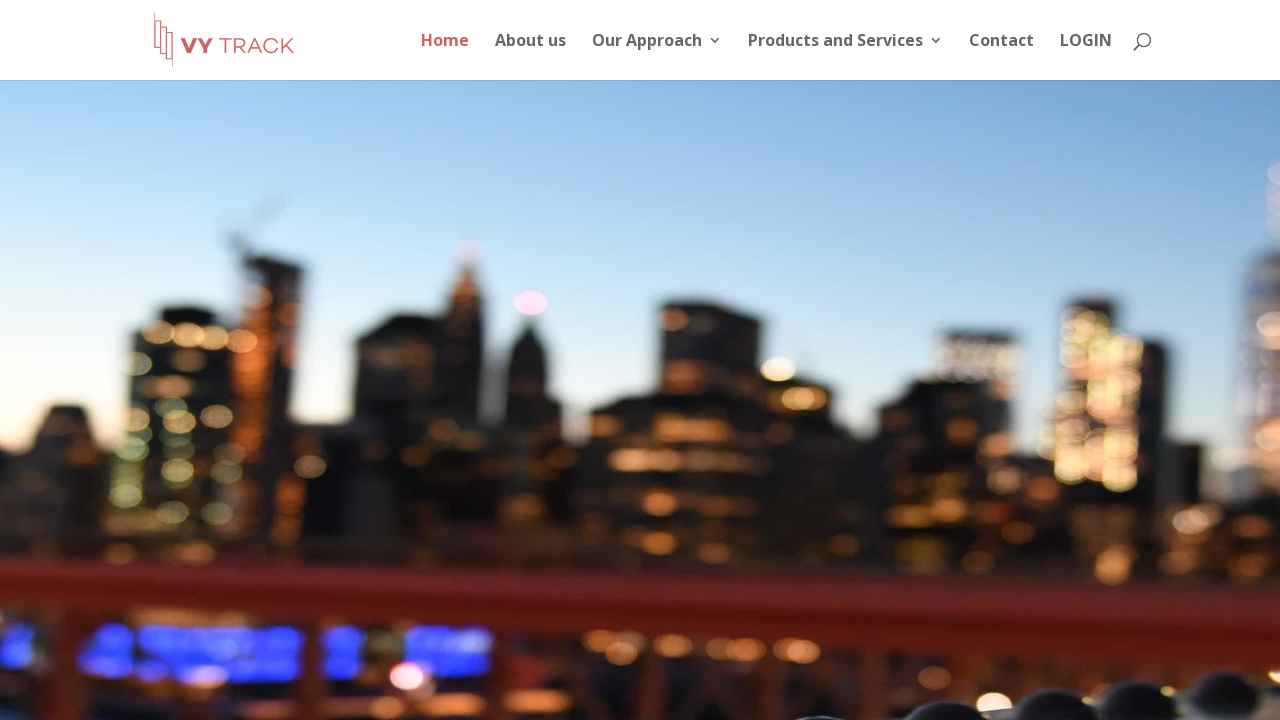

Located About Us menu item element
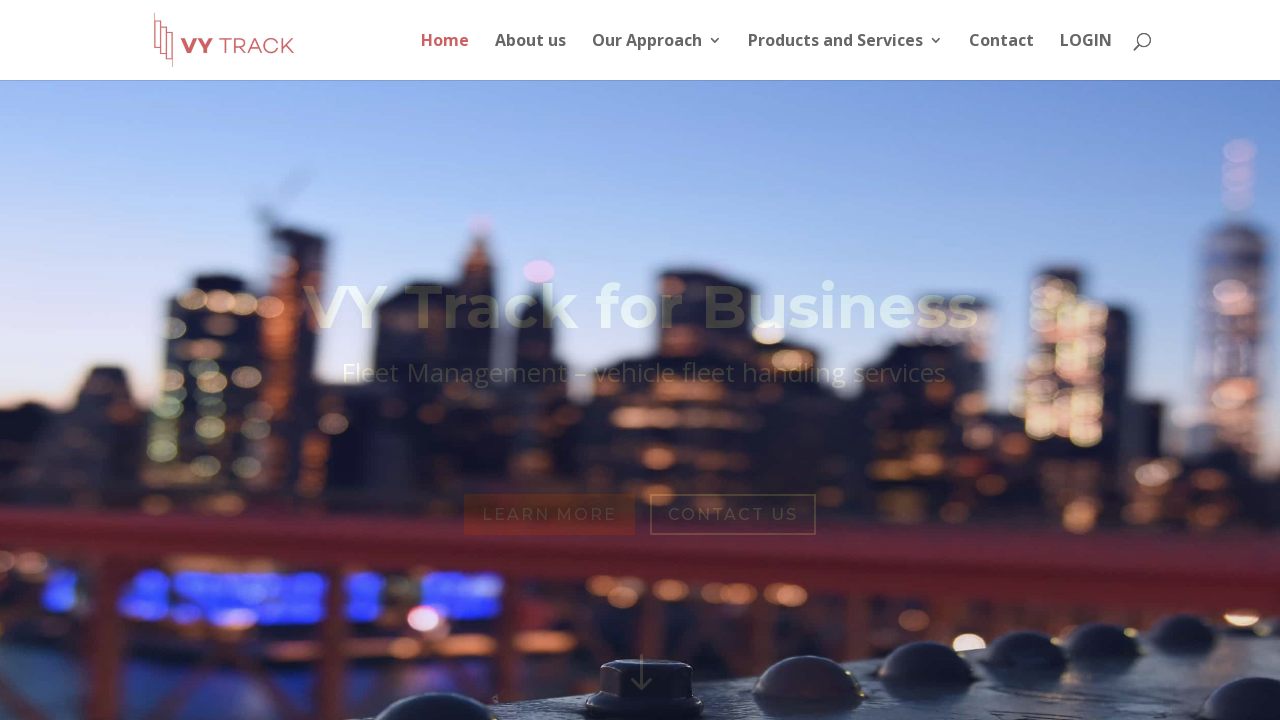

About Us menu item became visible
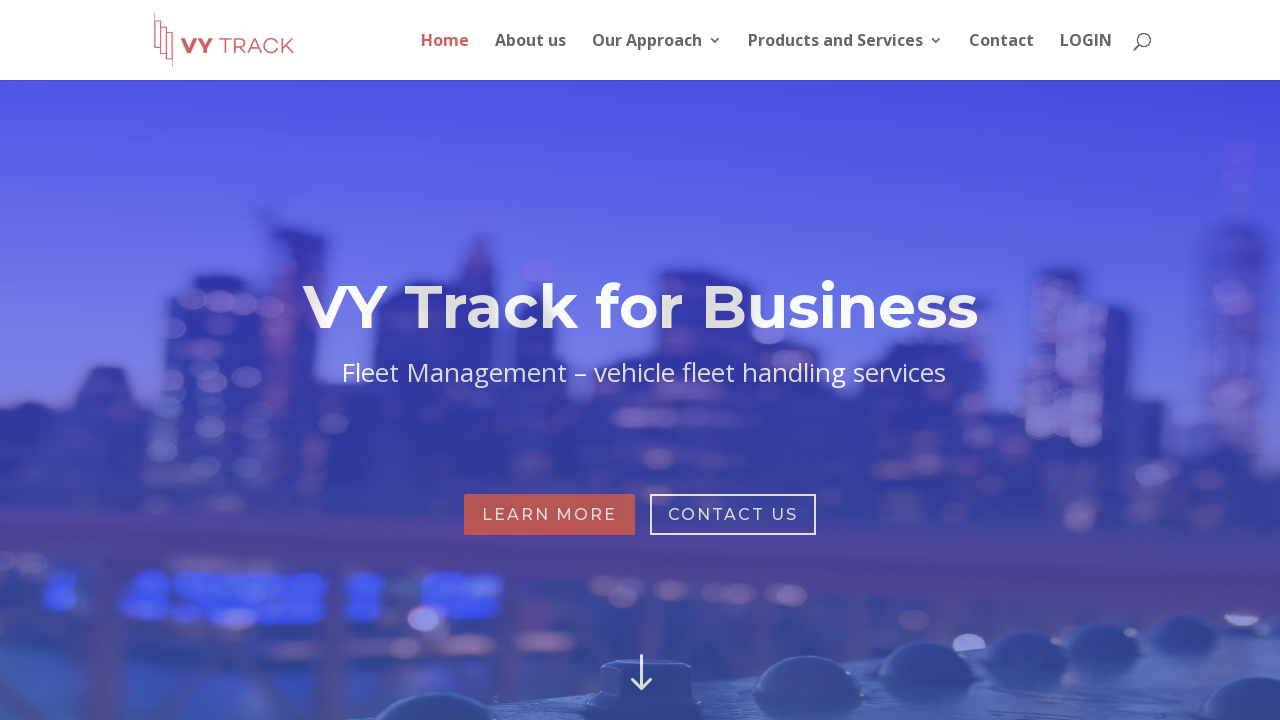

Verified About Us menu item is displayed on VyTrack homepage navigation menu
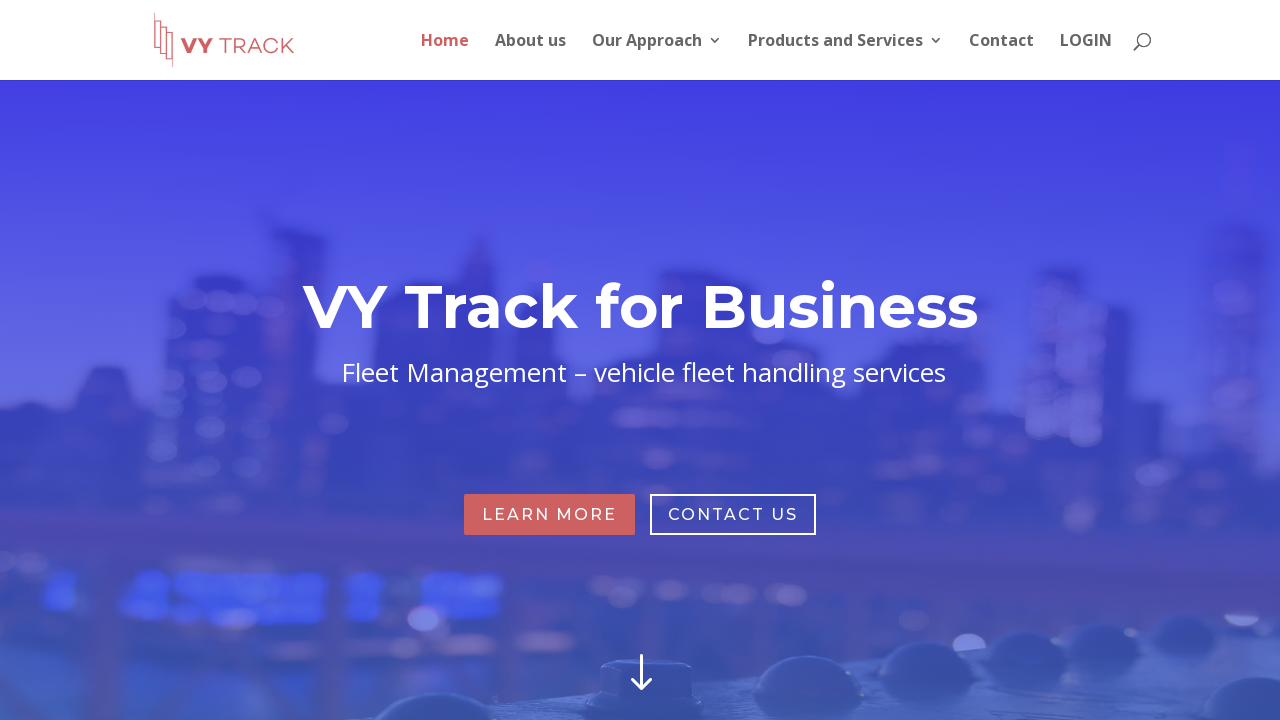

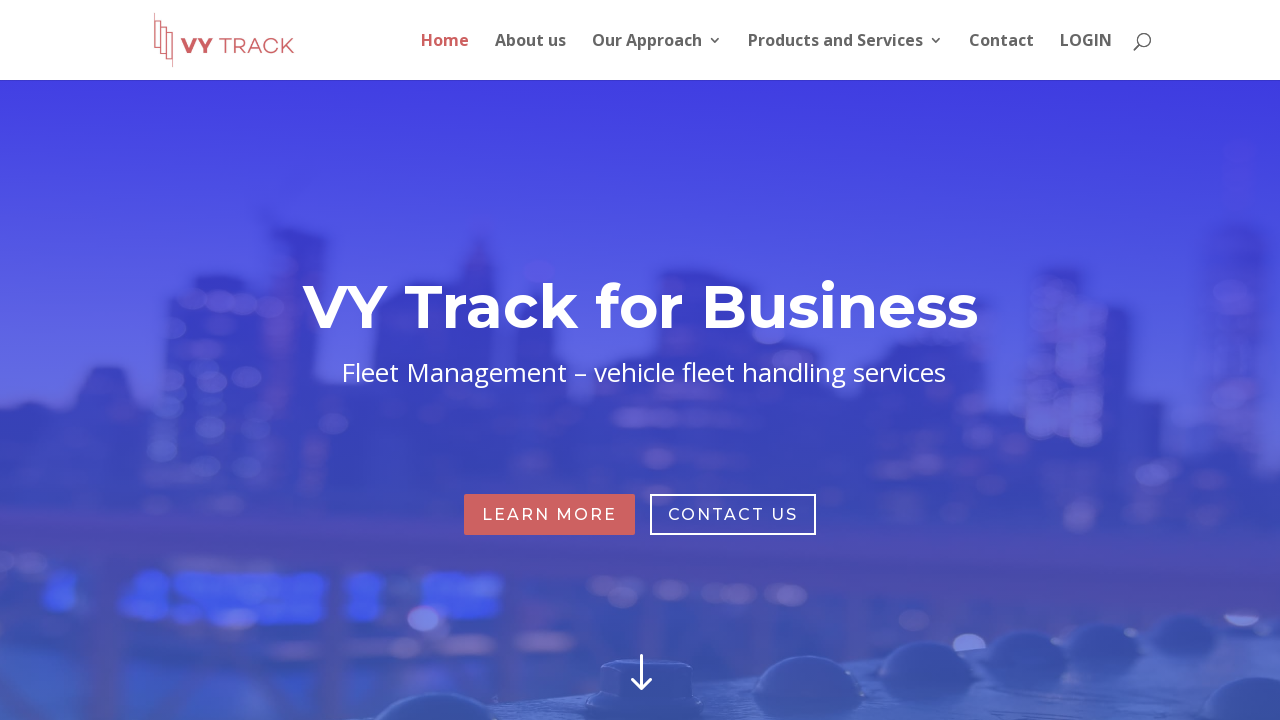